Tests window/tab switching by clicking a button to open a new window, performing actions in the child window, and switching back

Starting URL: https://demo.automationtesting.in/Windows.html

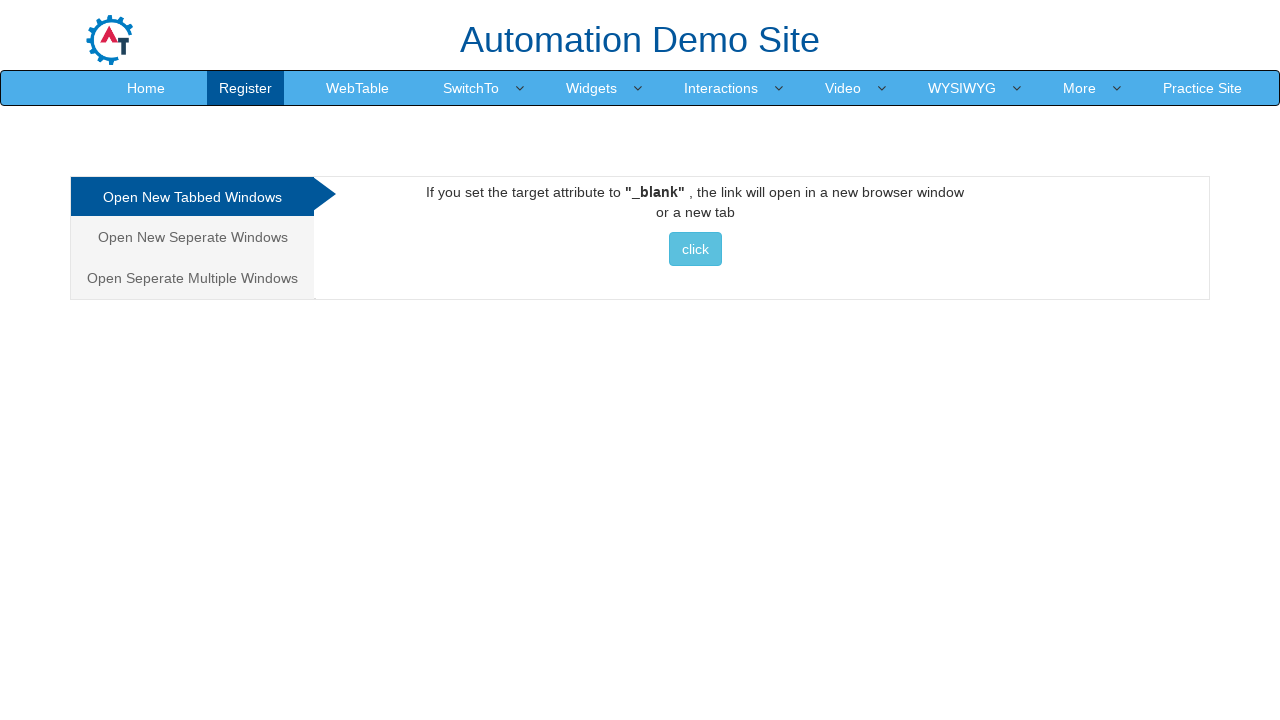

Clicked button to open new window at (695, 249) on button.btn.btn-info
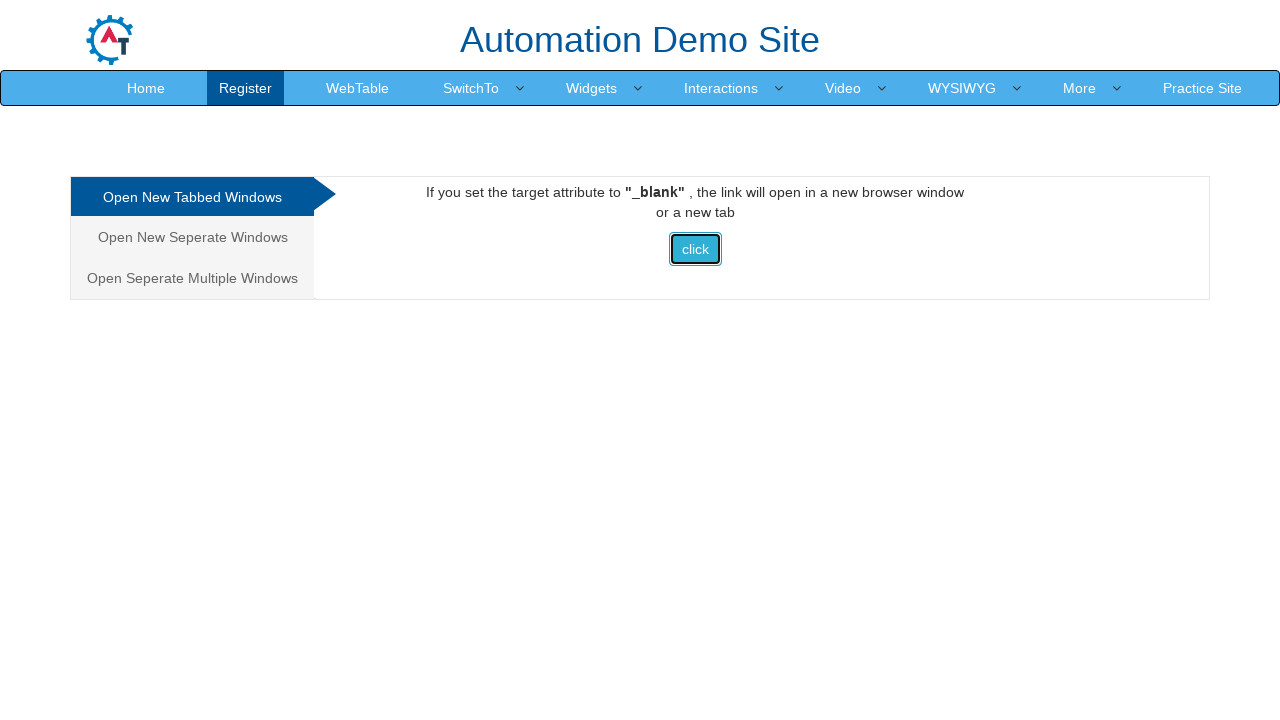

New window opened and obtained
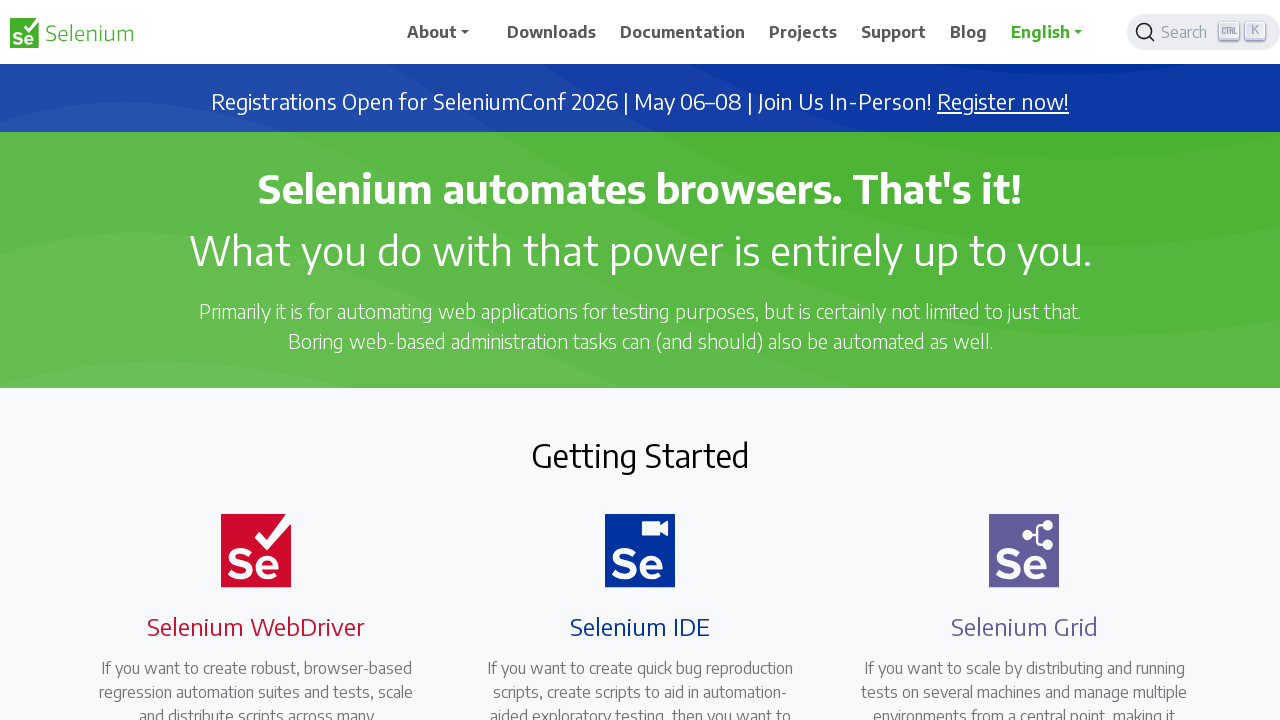

New window page loaded
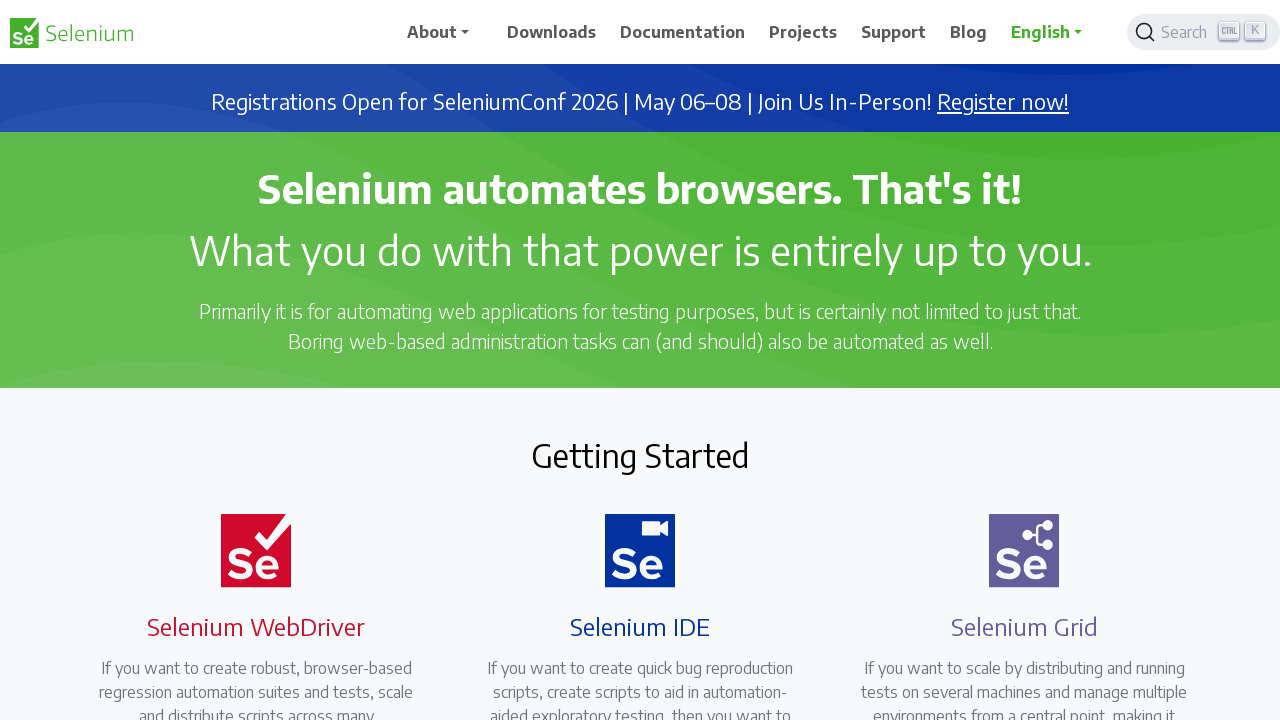

Clicked navigation item in child window at (807, 32) on div.collapse.navbar-collapse.justify-content-end ul li:nth-child(4)
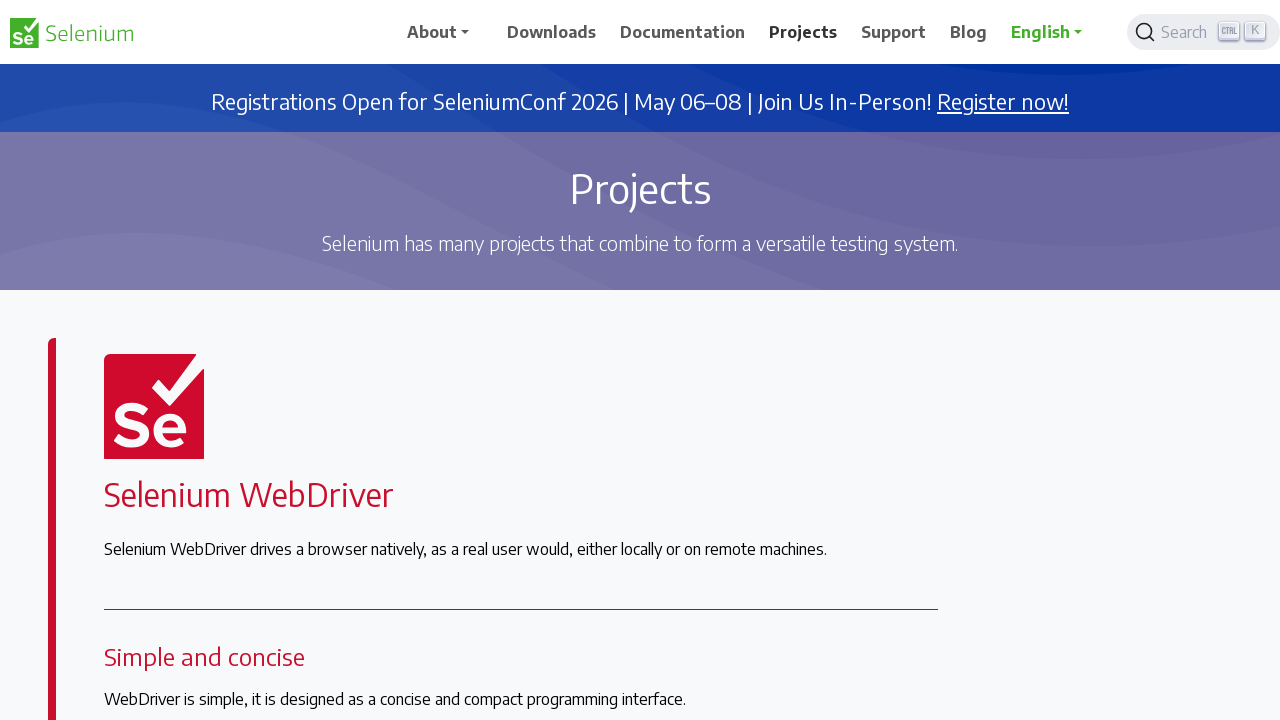

Waited 2 seconds for actions to complete
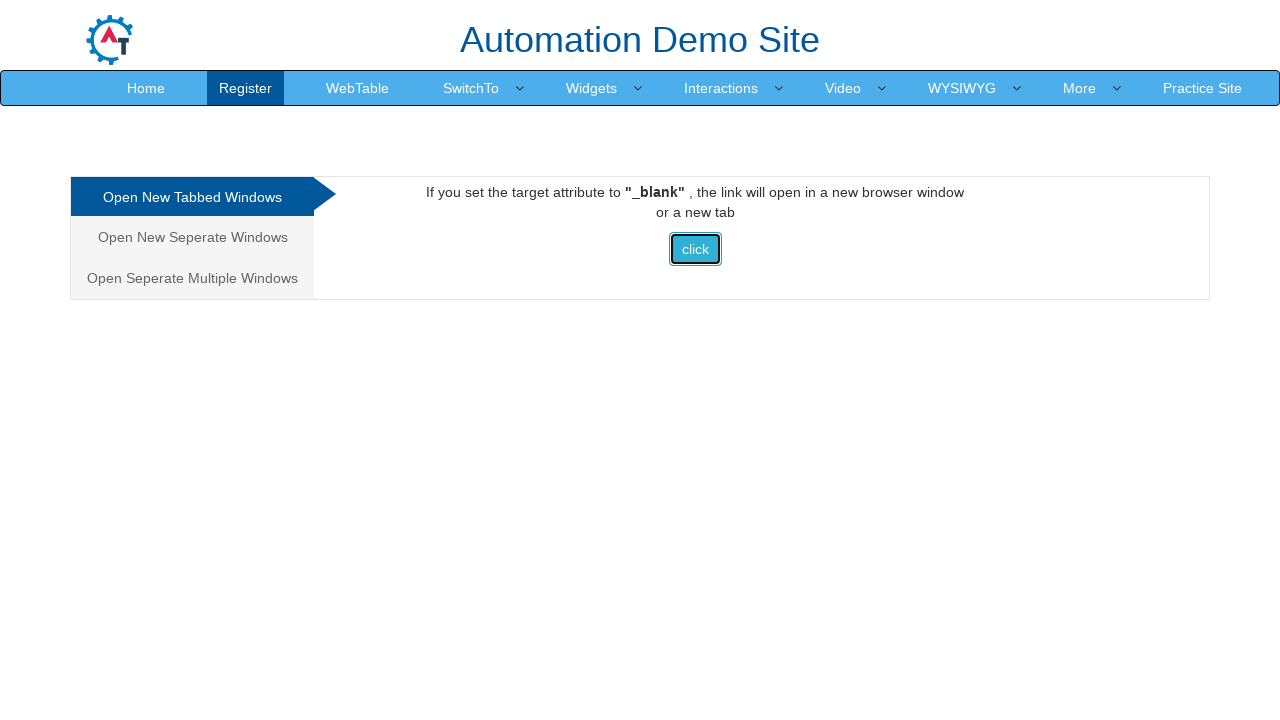

Closed child window
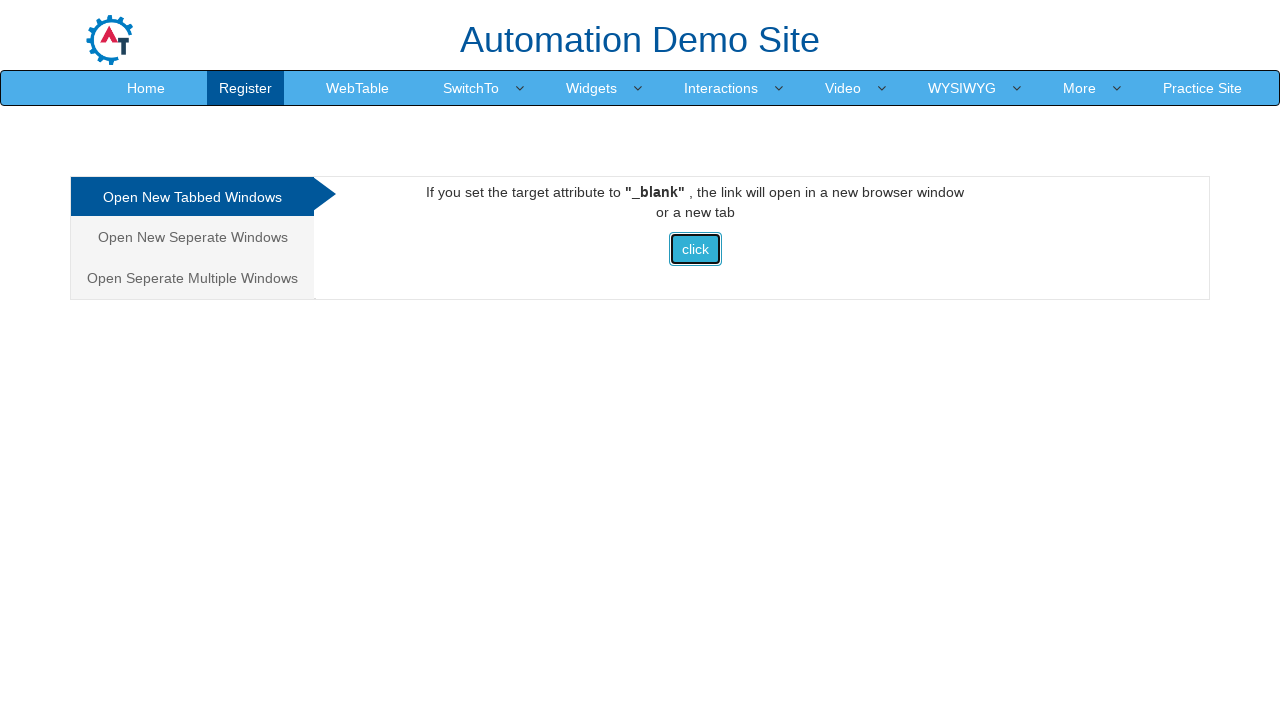

Brought original page back to front
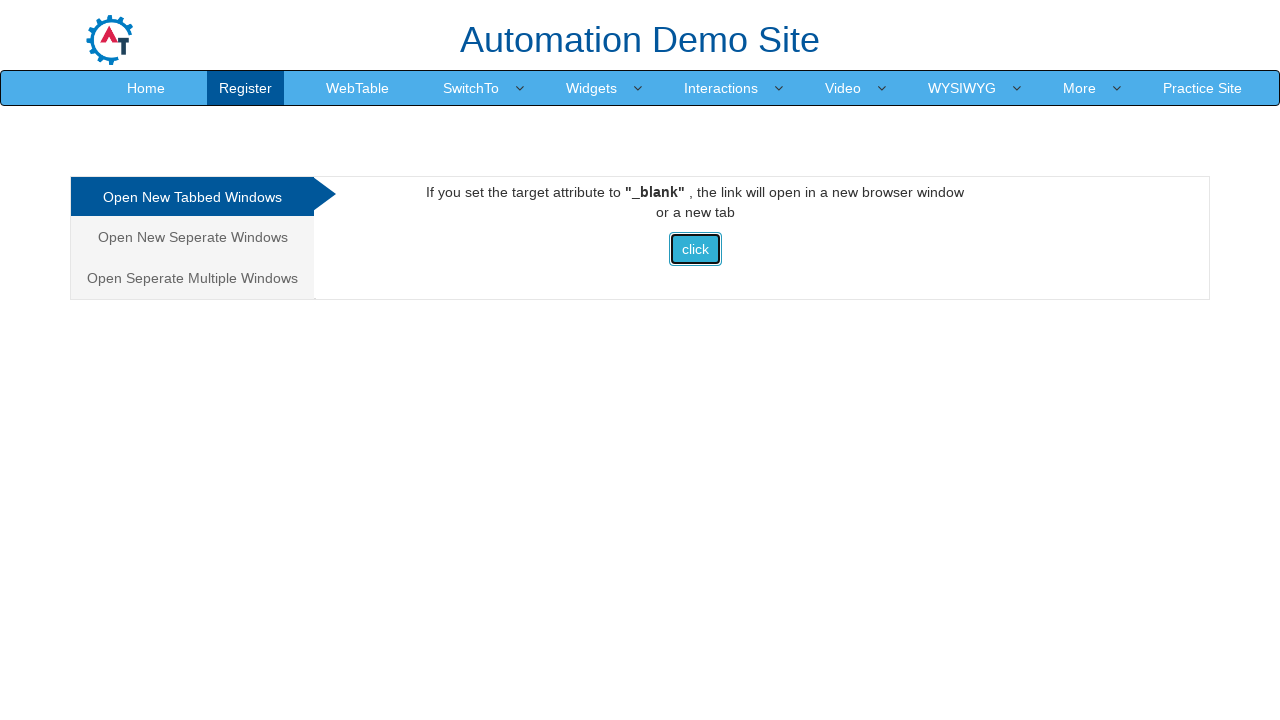

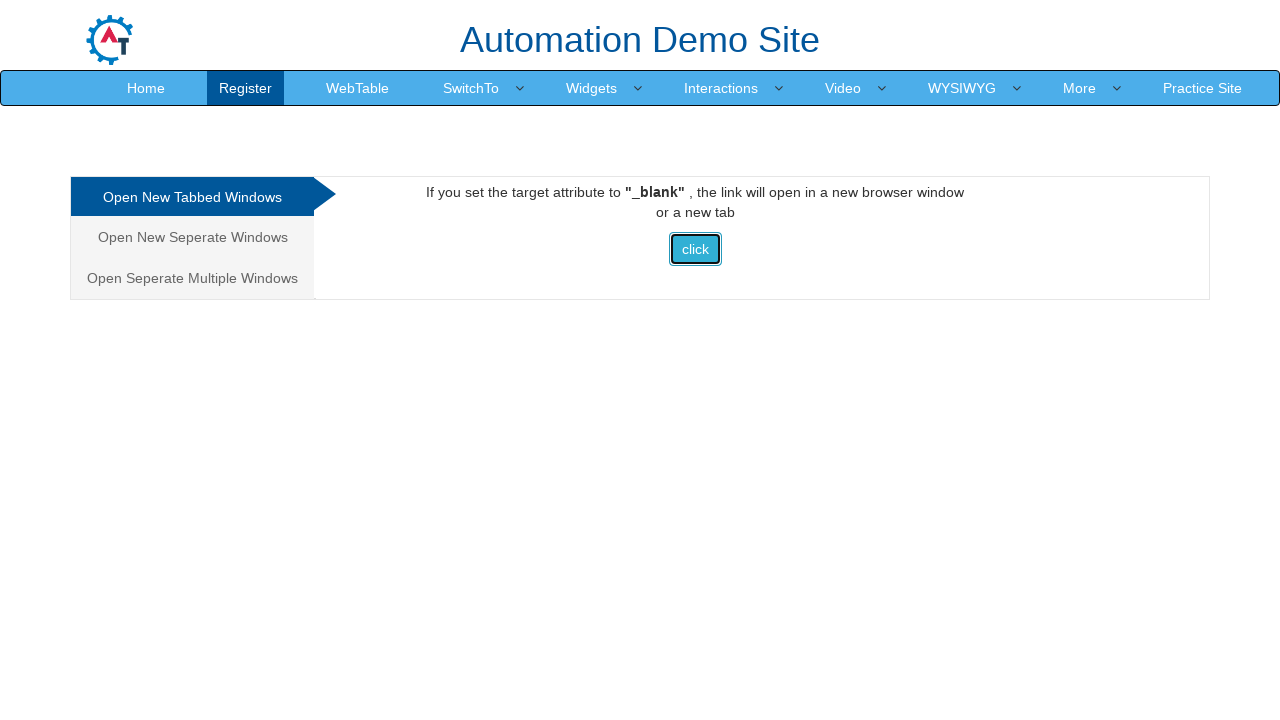